Navigates to the forgot password page by clicking on the appropriate link

Starting URL: https://parabank.parasoft.com/parabank/index.htm

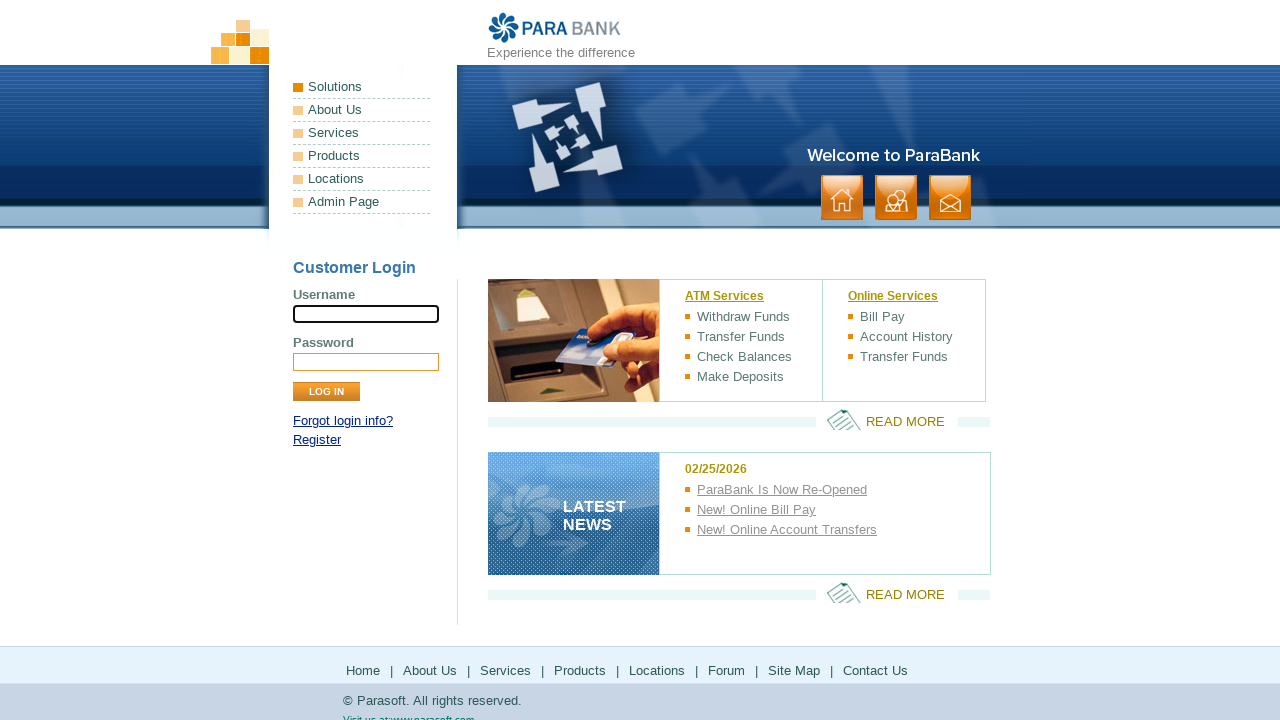

Navigated to ParaBank login page
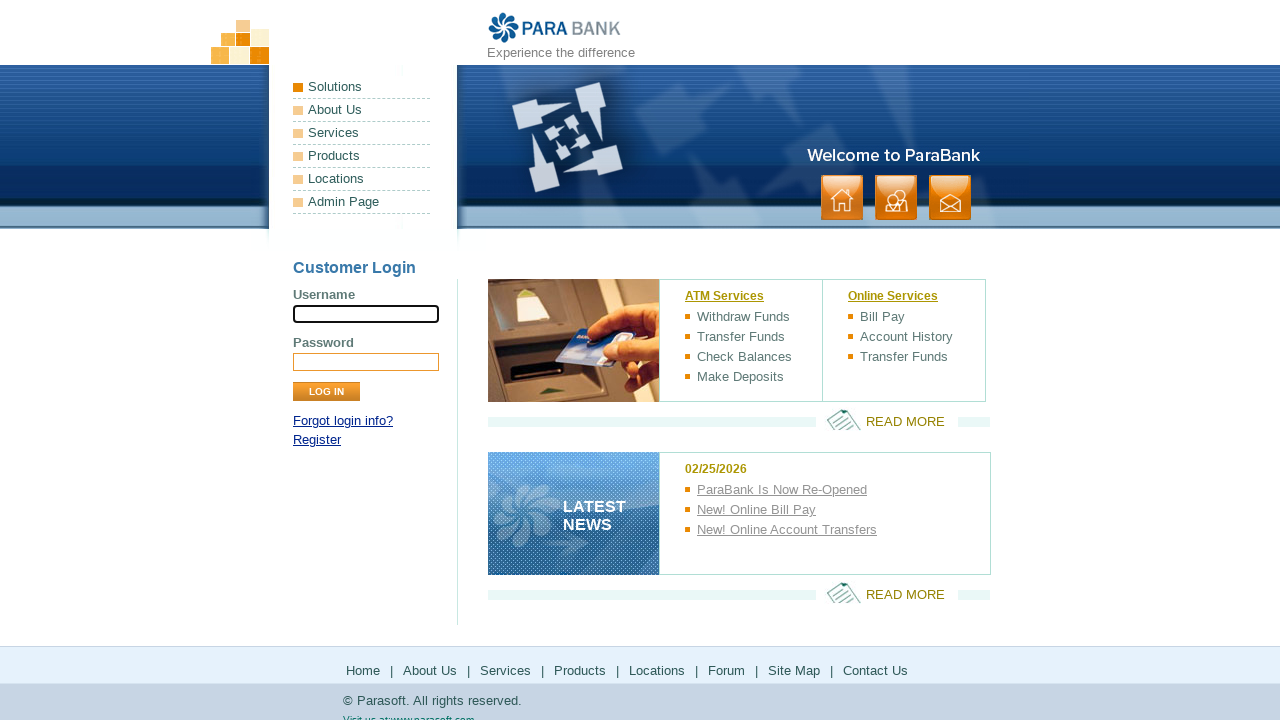

Clicked on forgot password link at (362, 110) on xpath=/html/body/div[1]/div[2]/ul[1]/li[2]/a
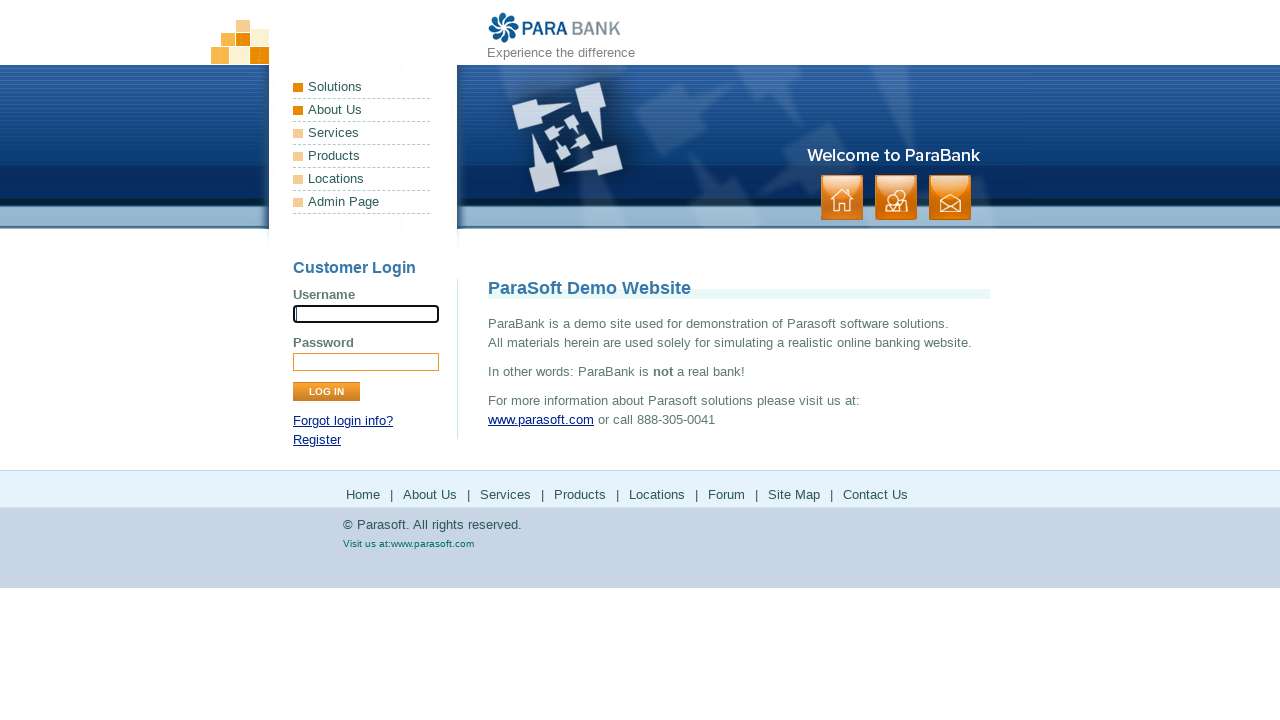

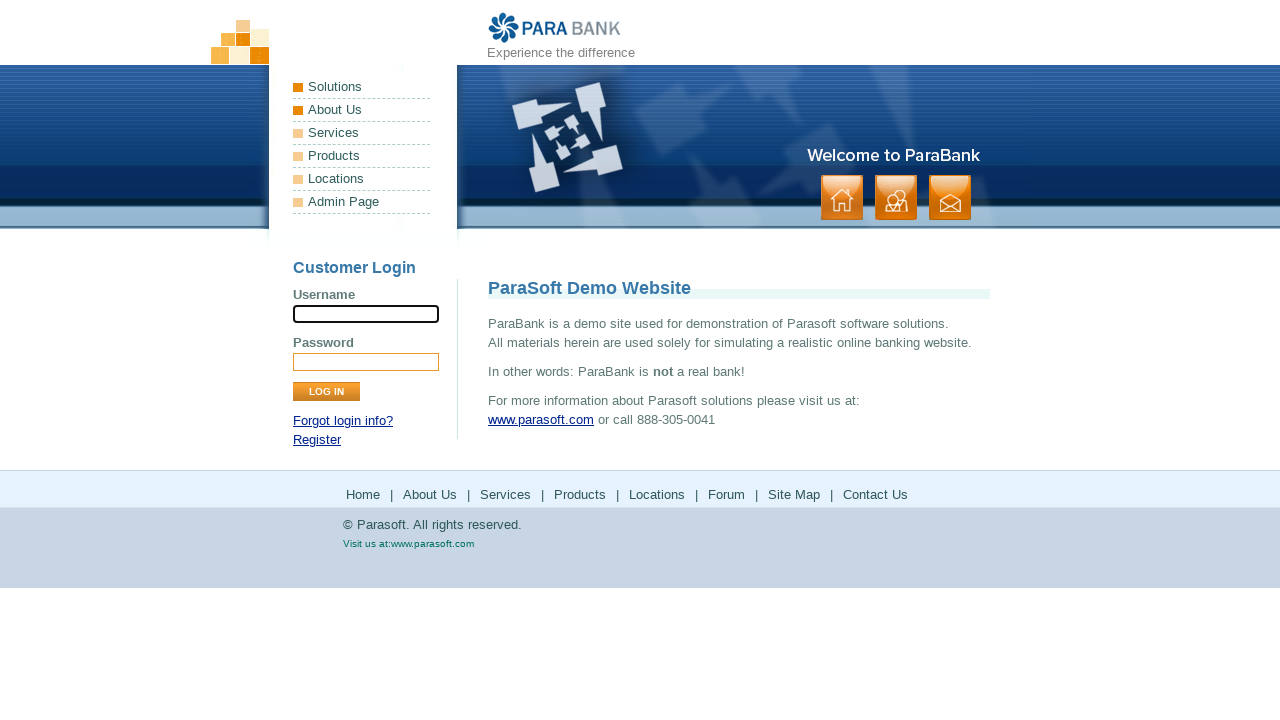